Tests registration form by filling first name, last name, and email fields, then submitting the form and verifying success message

Starting URL: http://suninjuly.github.io/registration1.html

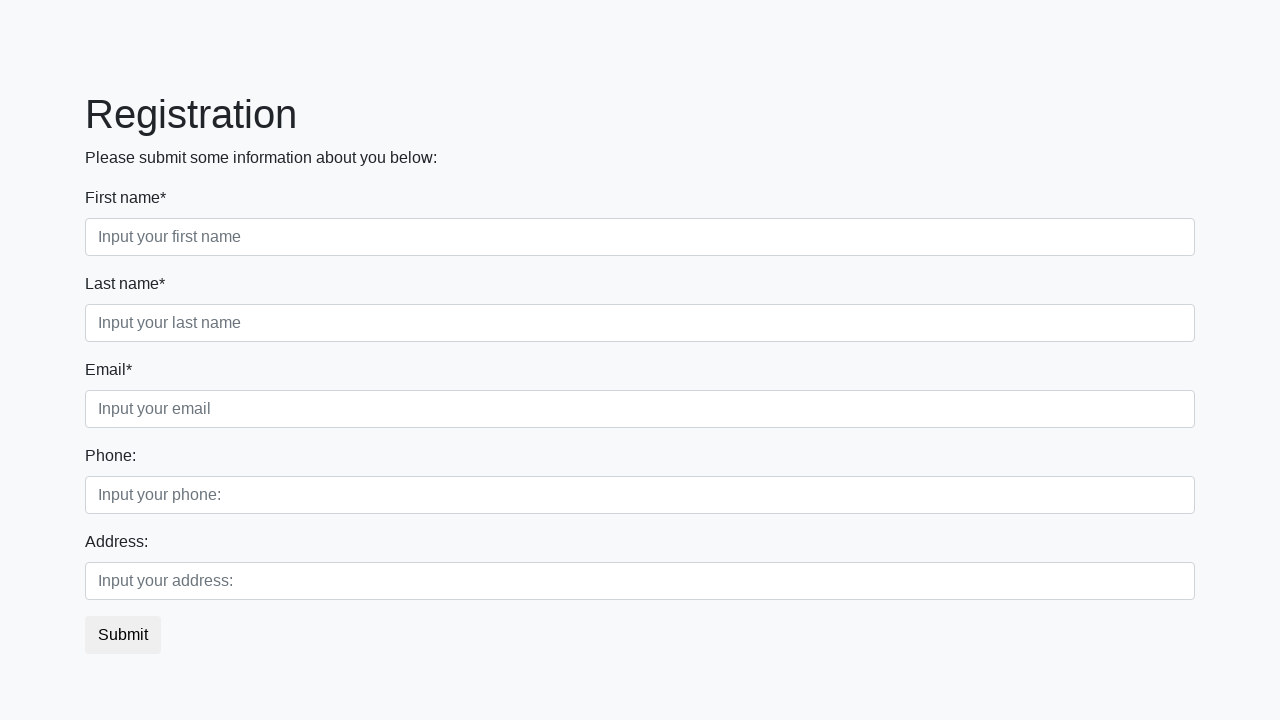

Filled first name field with 'Maria' on .first_block .first
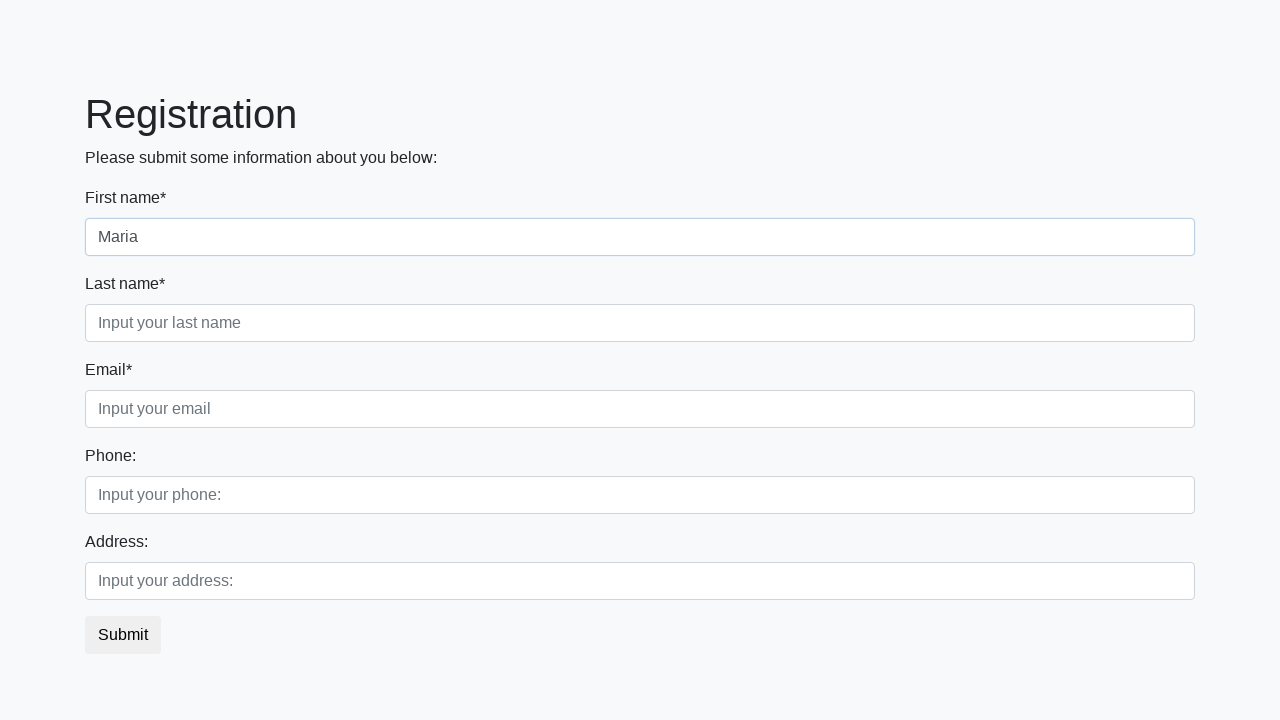

Filled last name field with 'Ivanova' on .first_block .second
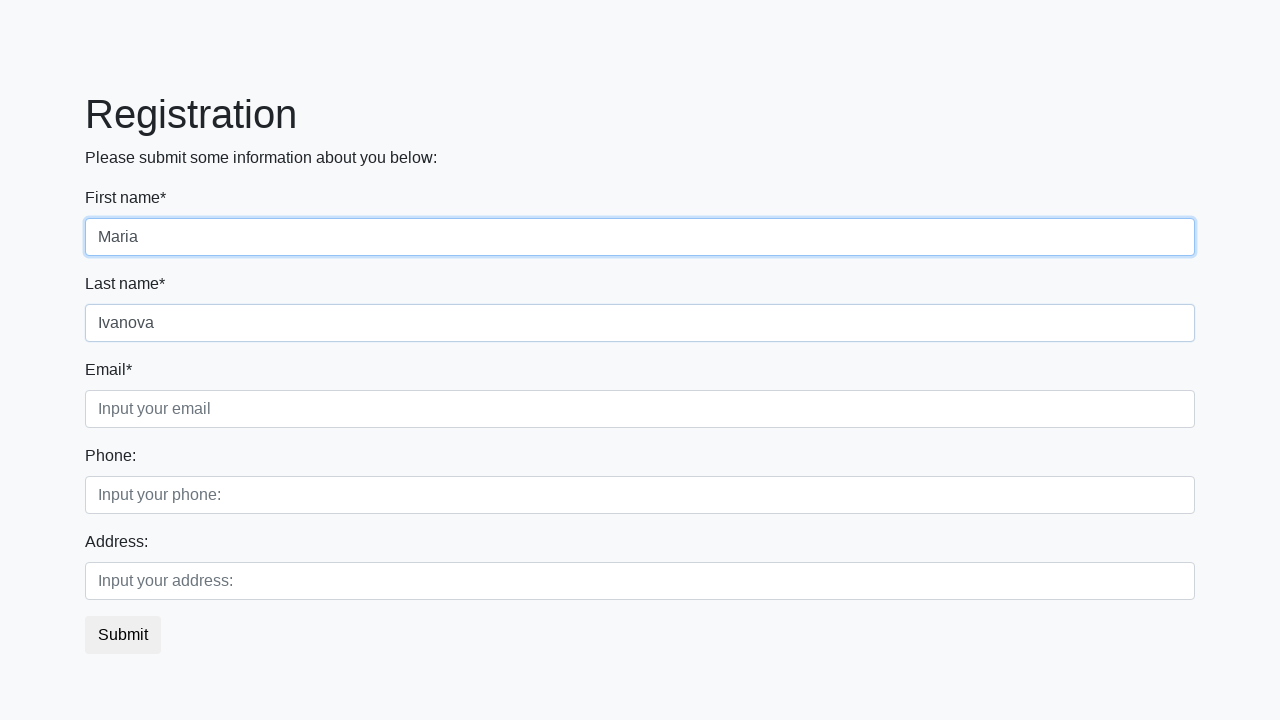

Filled email field with 'masha@list.bk' on .first_block .third
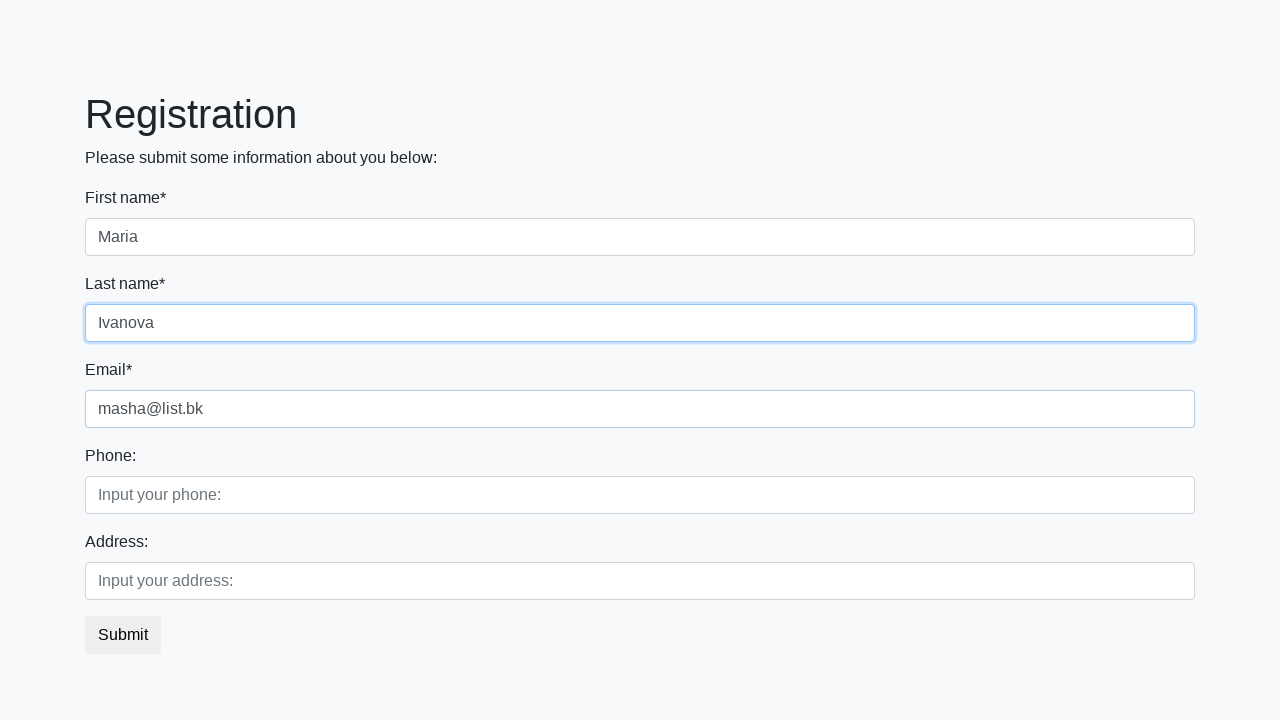

Clicked submit button to register at (123, 635) on button.btn
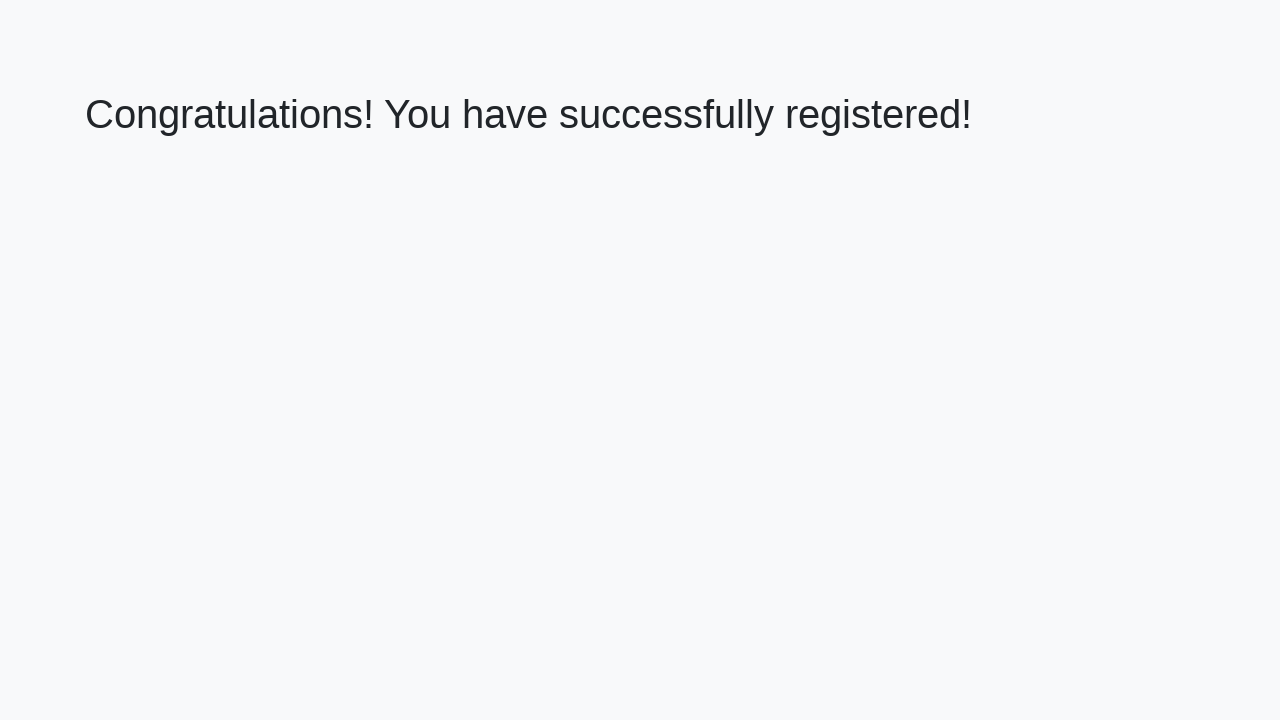

Success page loaded with heading element visible
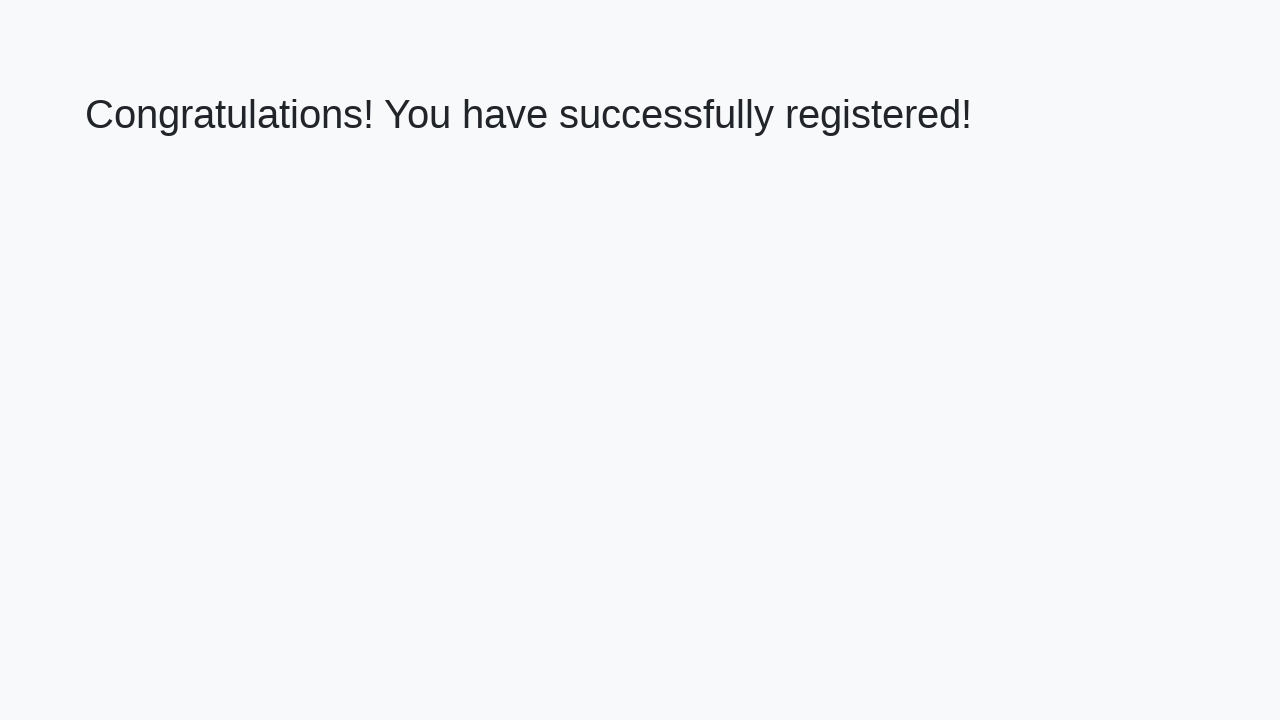

Retrieved success heading text
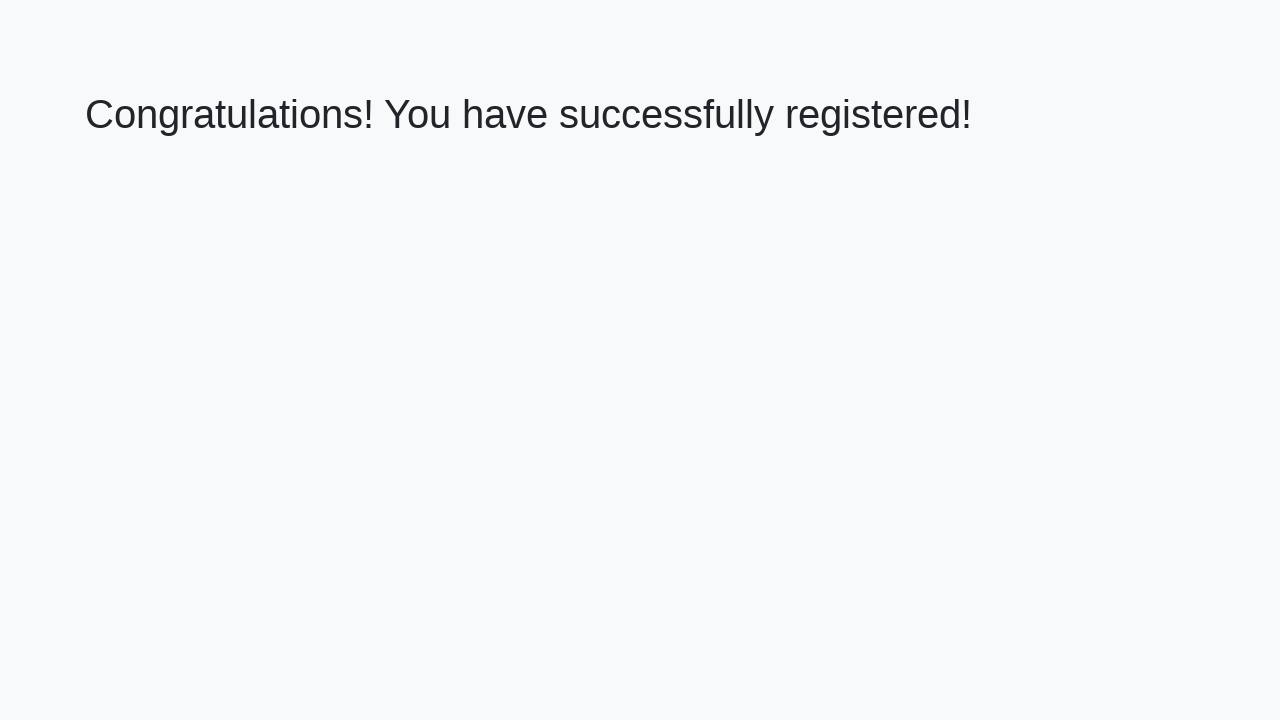

Verified success message: 'Congratulations! You have successfully registered!'
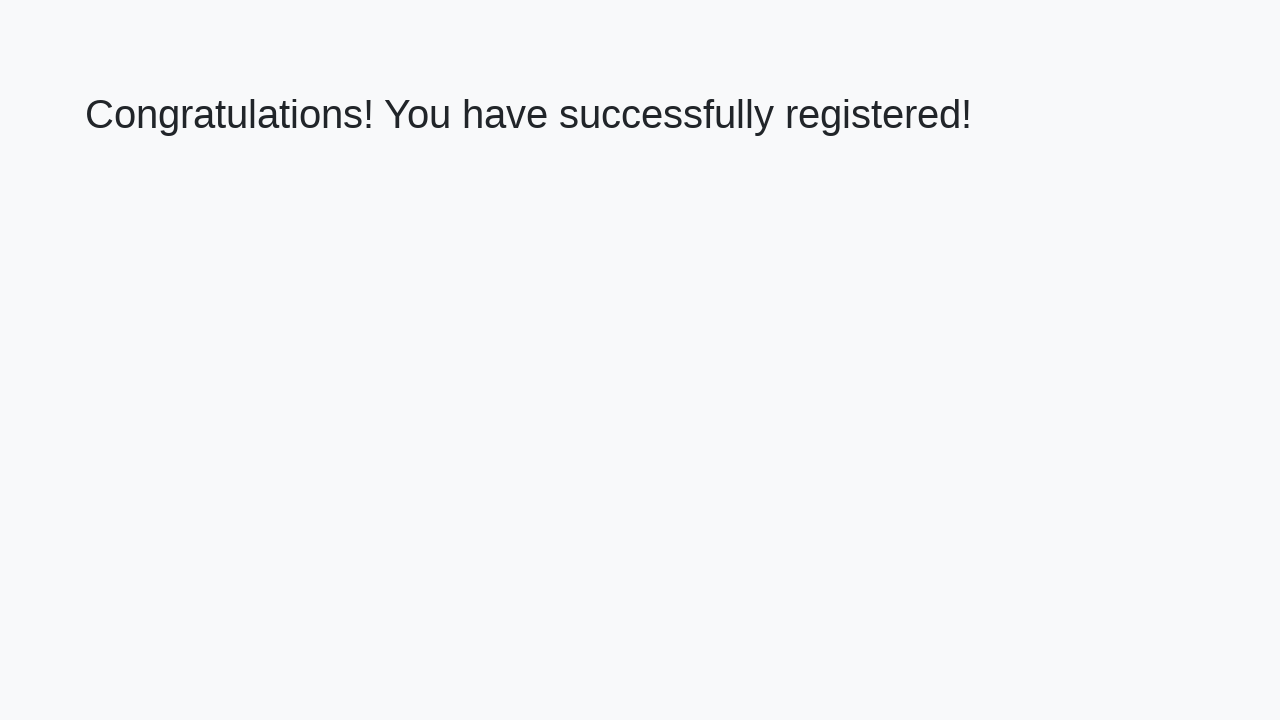

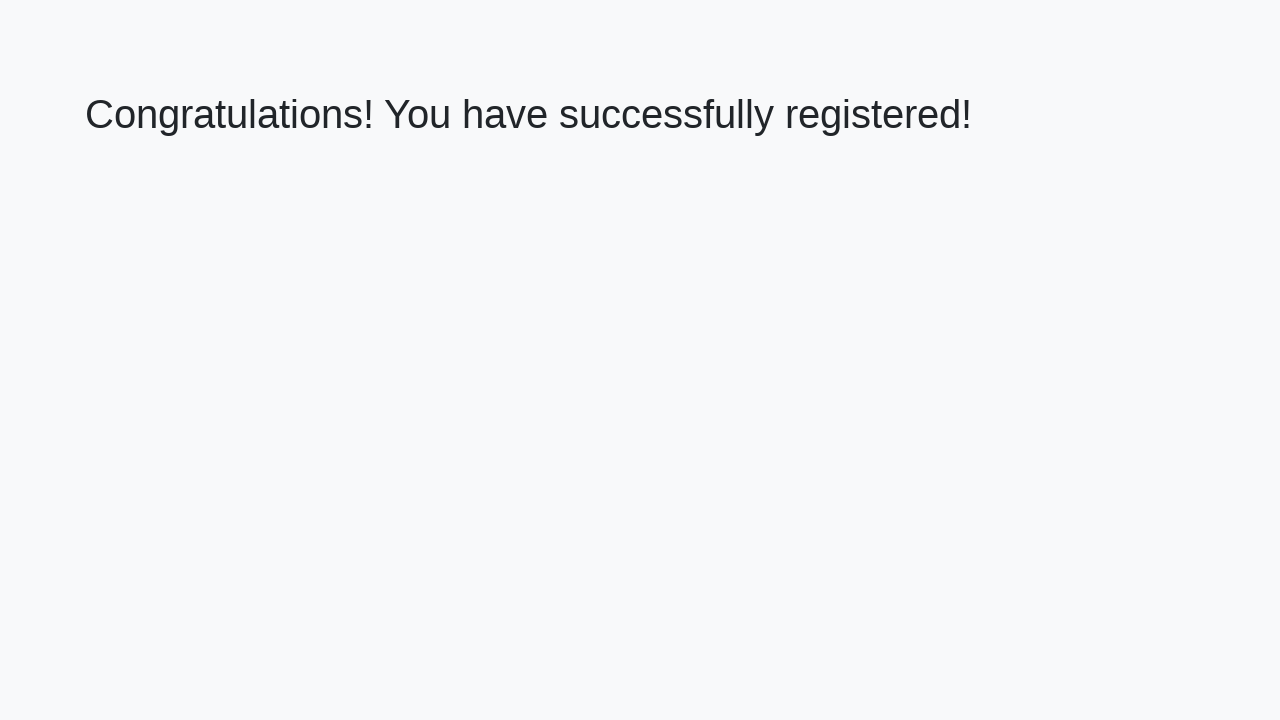